Tests that clicking the Moved link returns a 301 status code response

Starting URL: https://demoqa.com

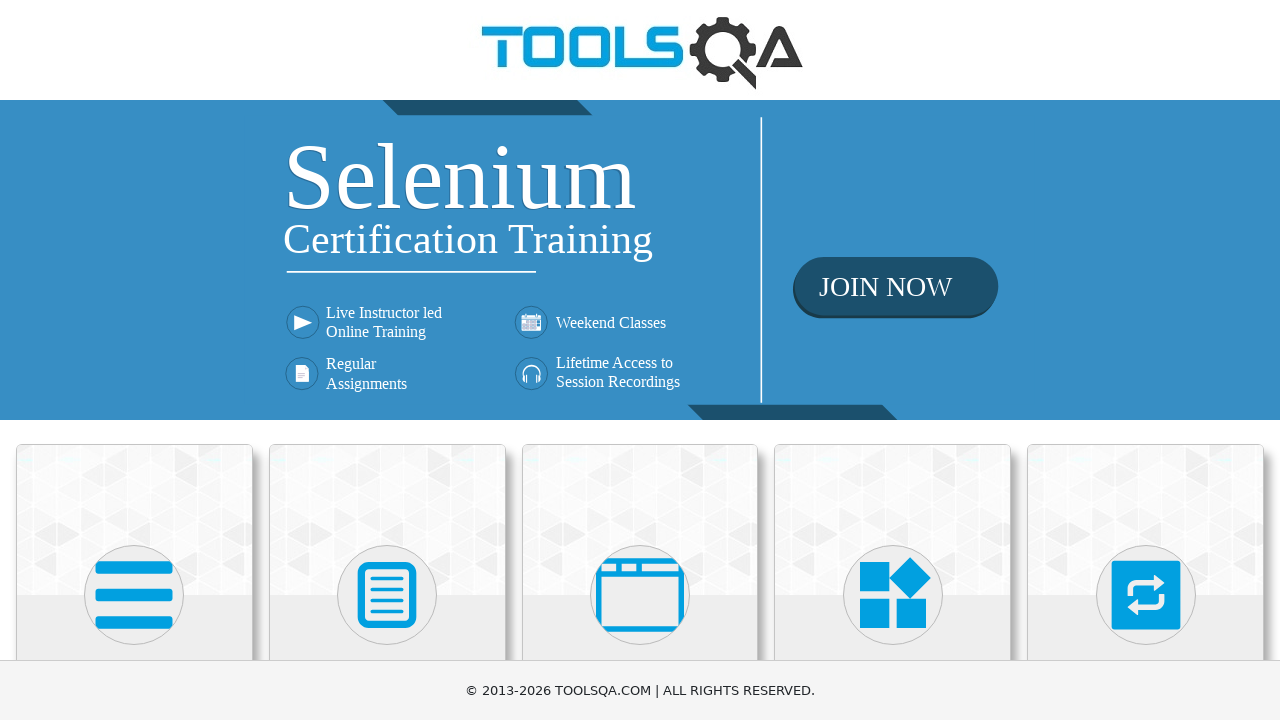

Clicked Elements section at (134, 360) on text=Elements
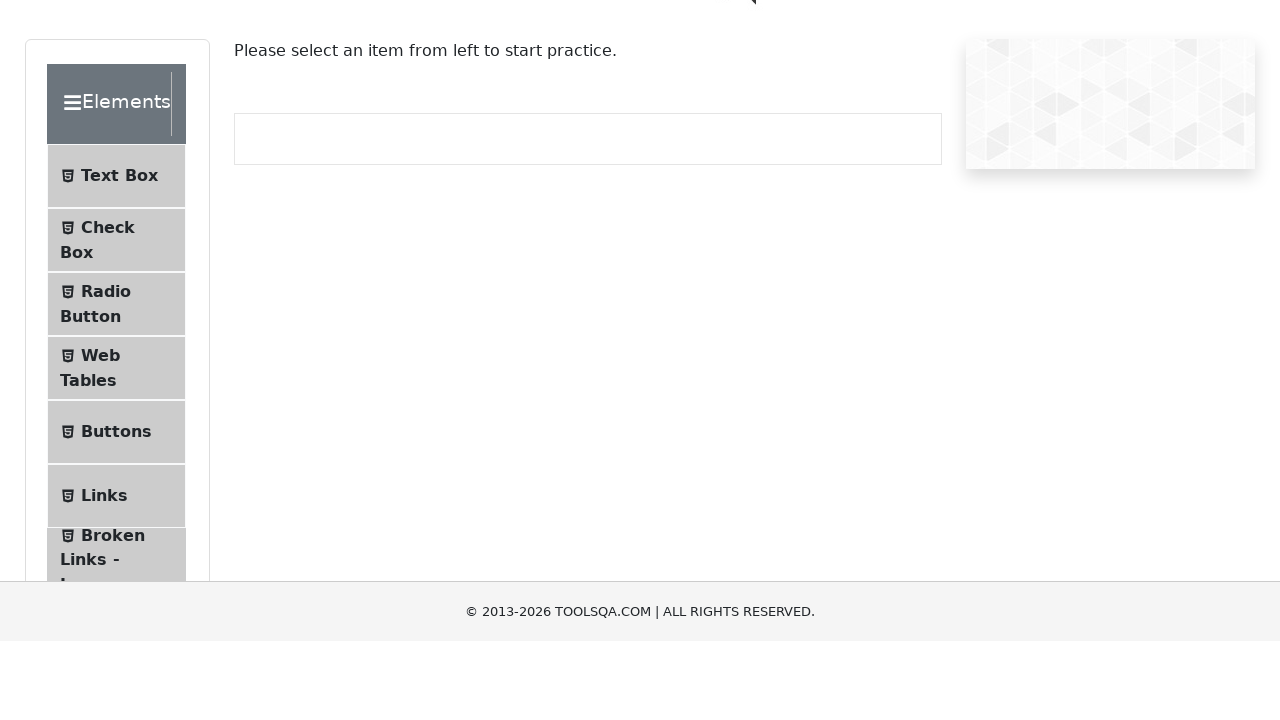

Clicked Links menu item at (104, 581) on text=Links
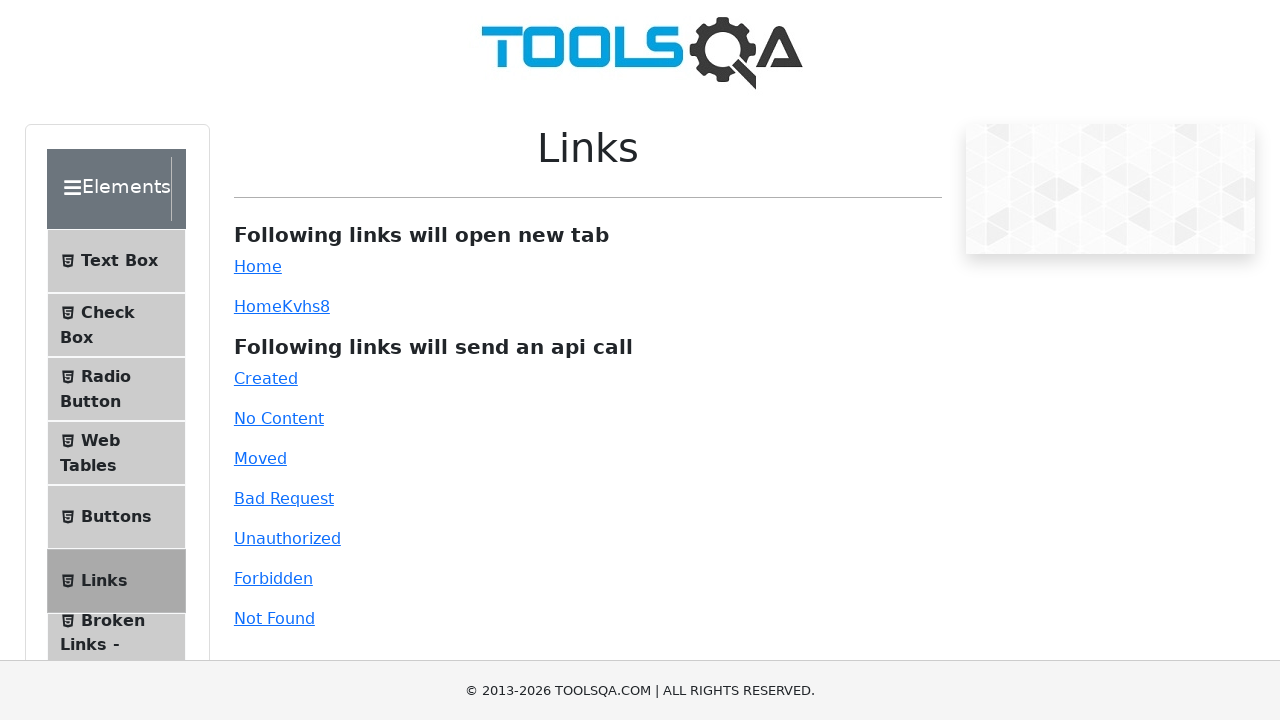

Clicked Moved link at (260, 458) on #moved
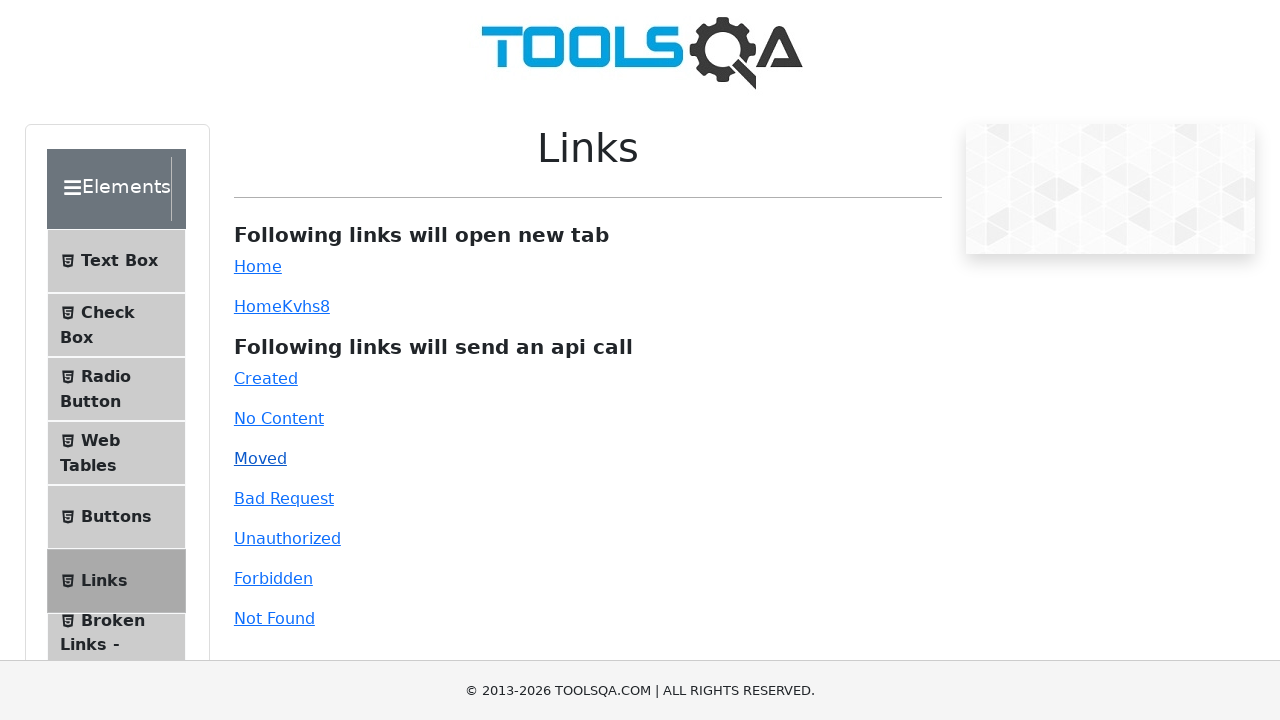

Verified 301 status code response received
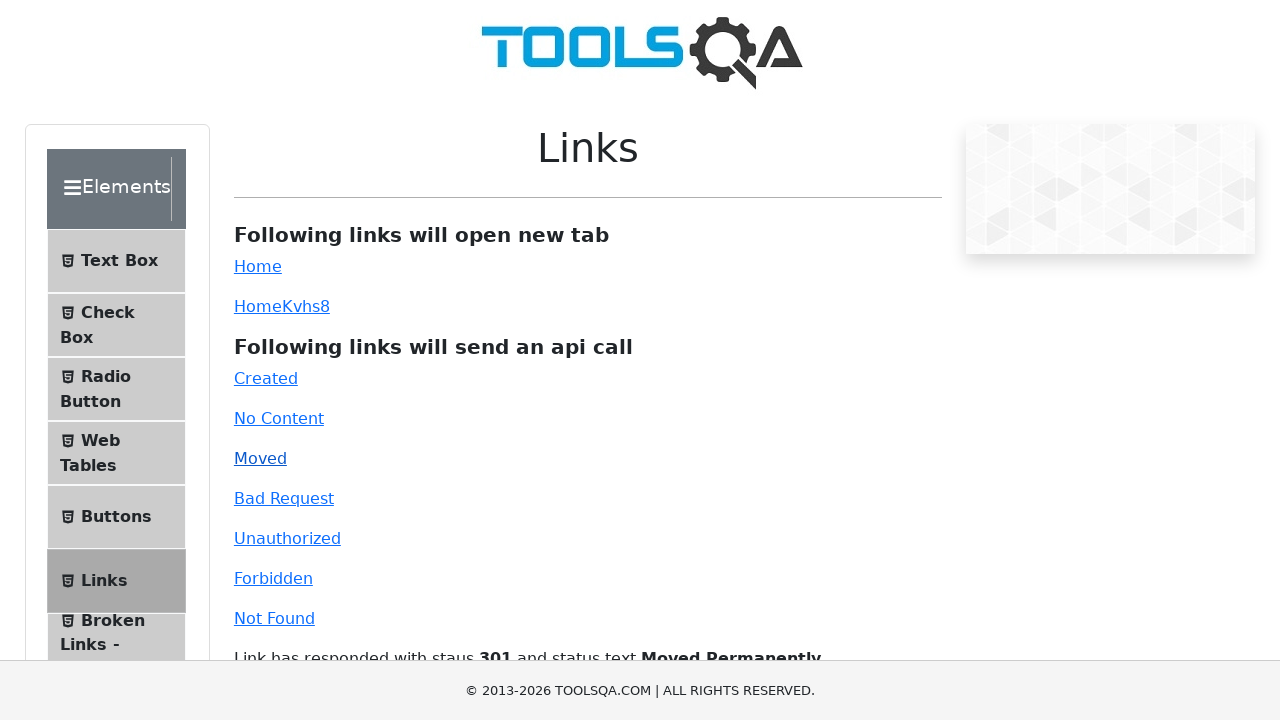

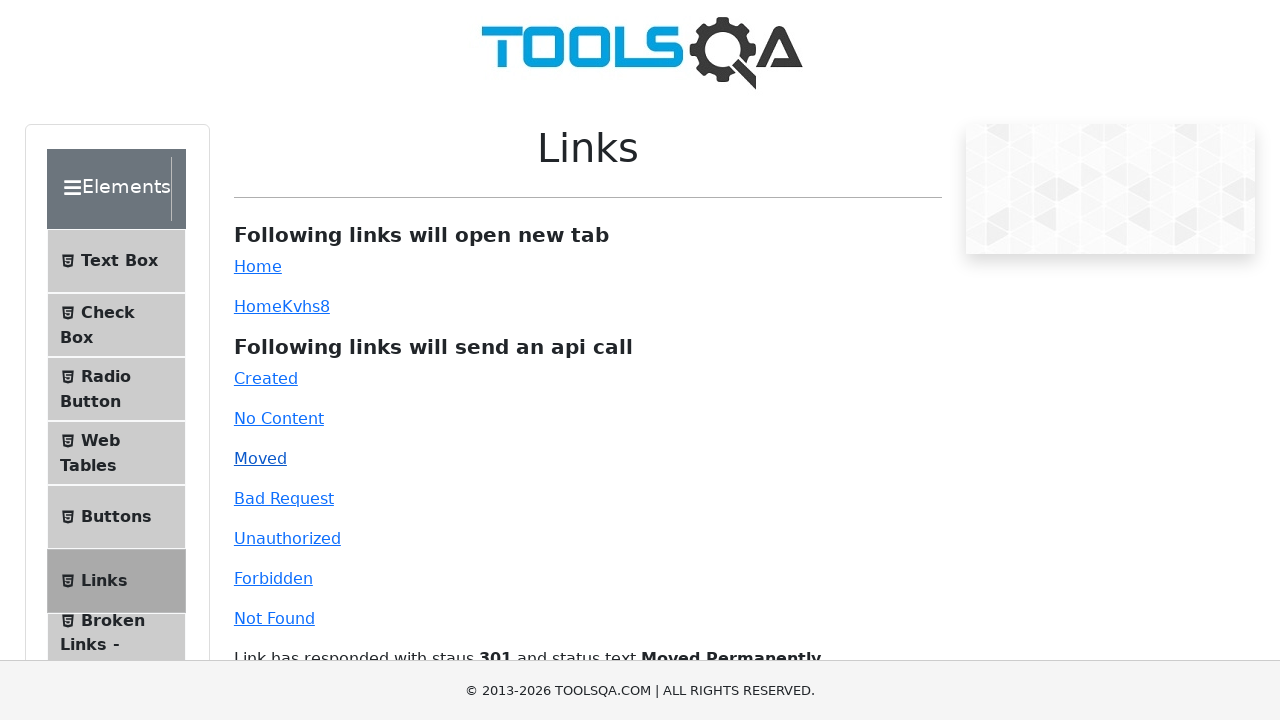